Tests dropdown selection by selecting options from single and multi-select dropdowns

Starting URL: https://demoqa.com/select-menu

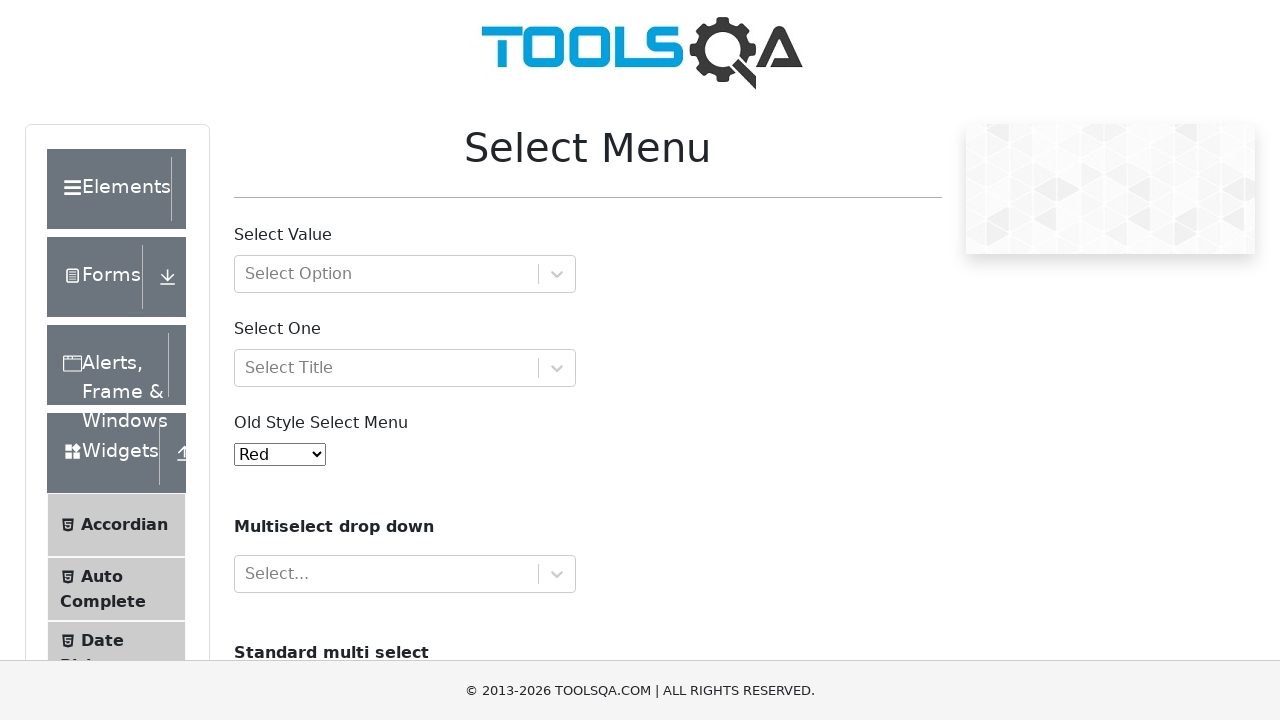

Selected option '1' from old select menu on #oldSelectMenu
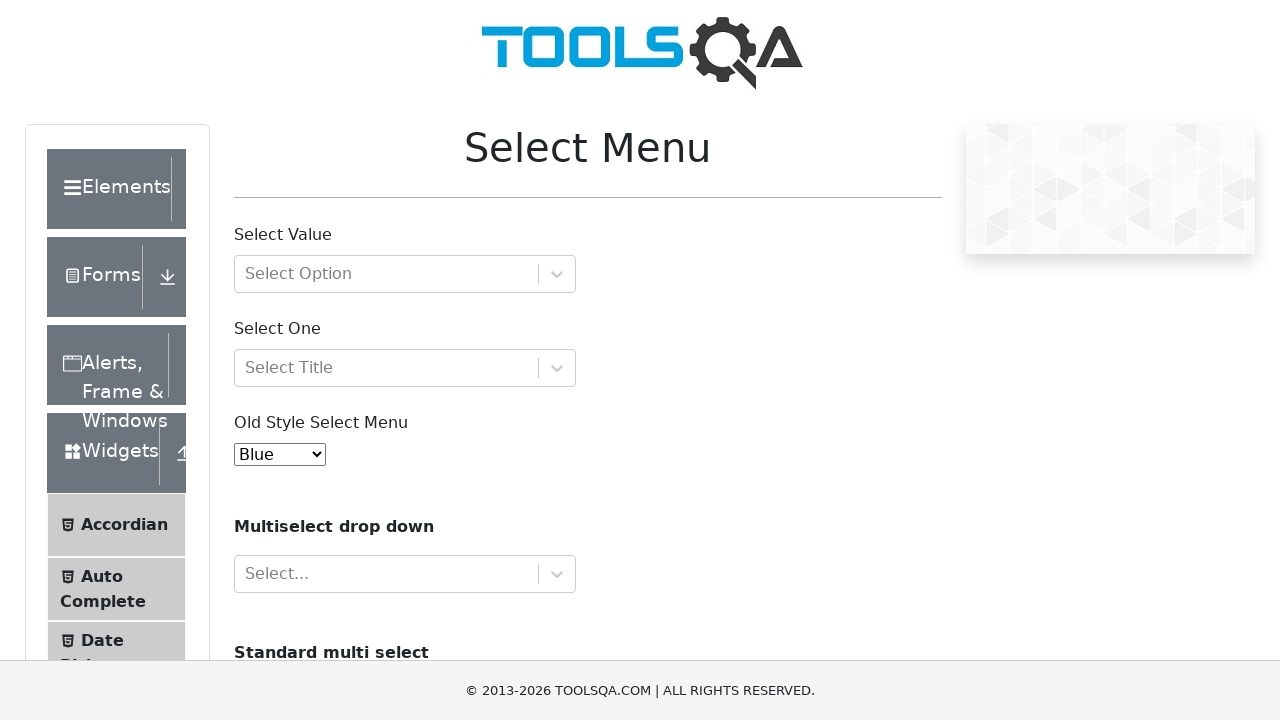

Located cars dropdown element
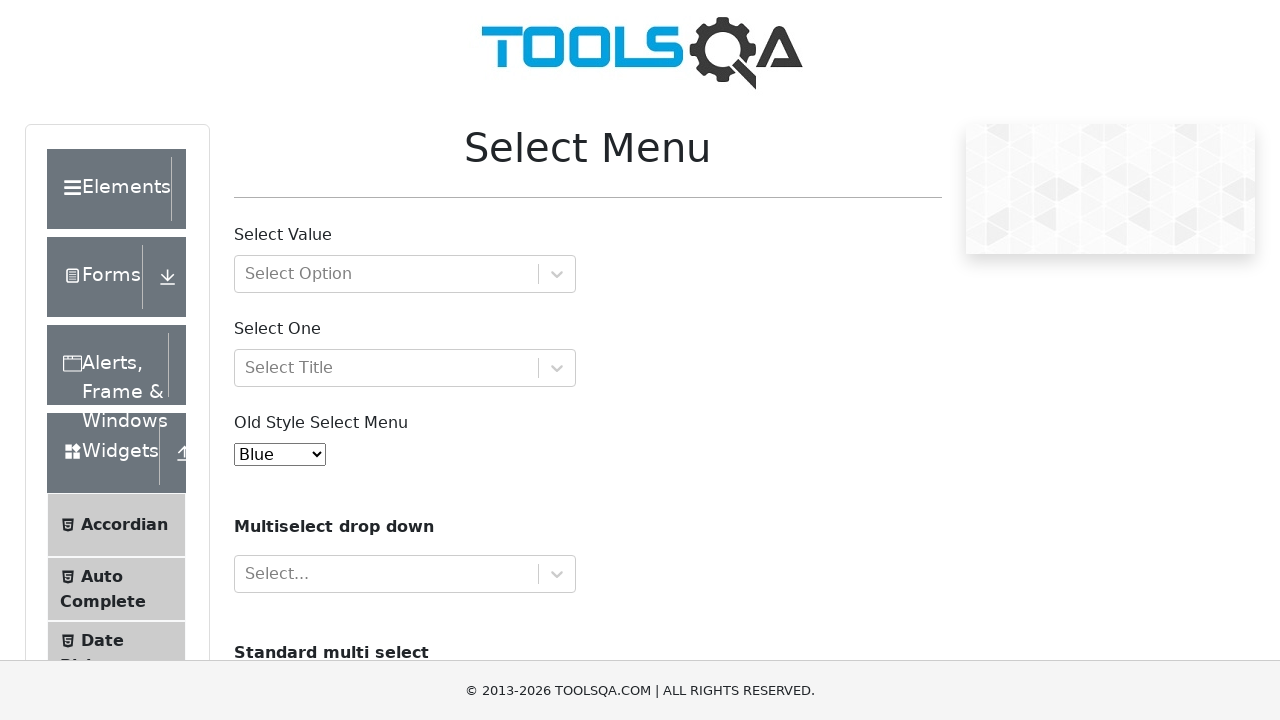

Selected multiple options 'volvo' and 'audi' from cars dropdown on #cars
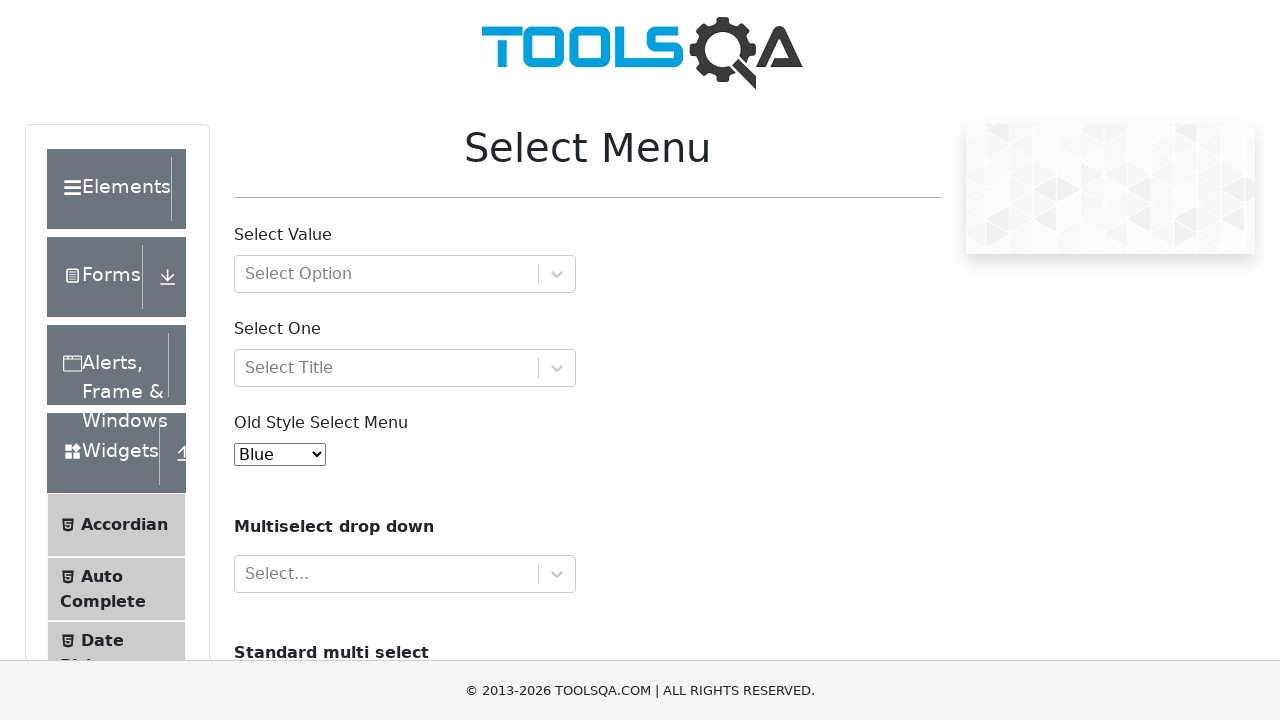

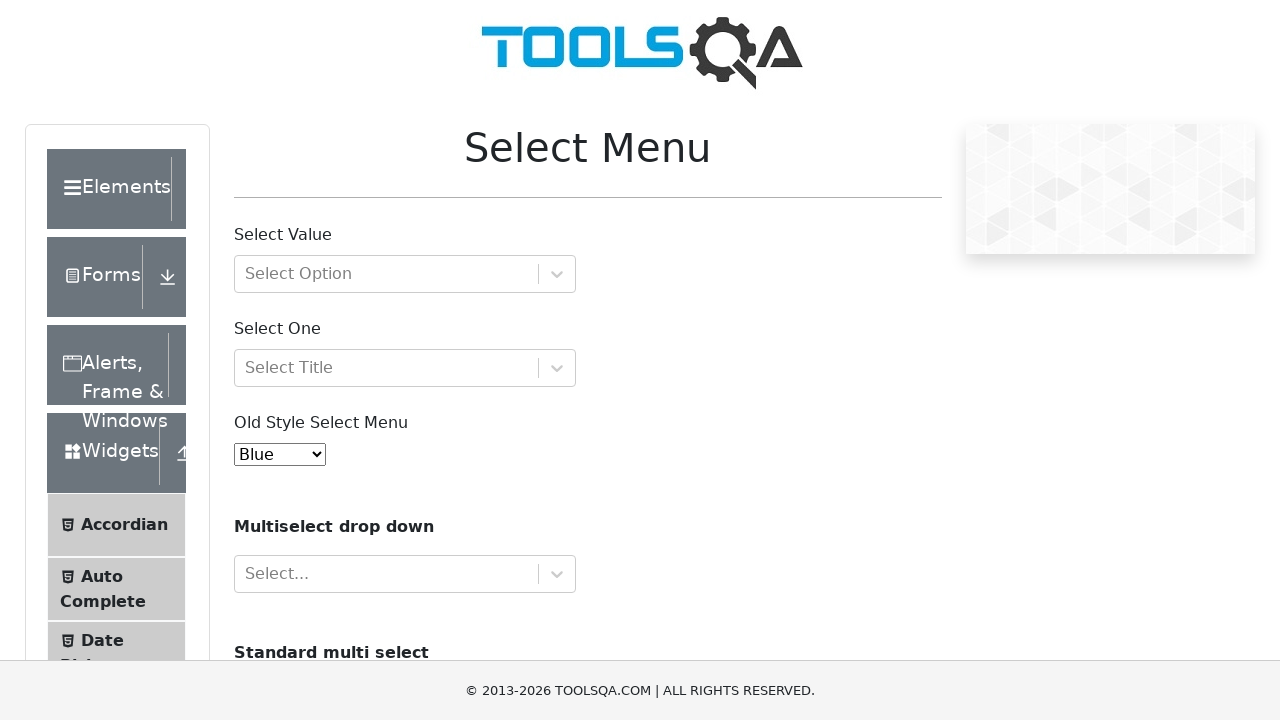